Tests partial link text locator by finding and clicking a link containing specific text

Starting URL: http://omayo.blogspot.com

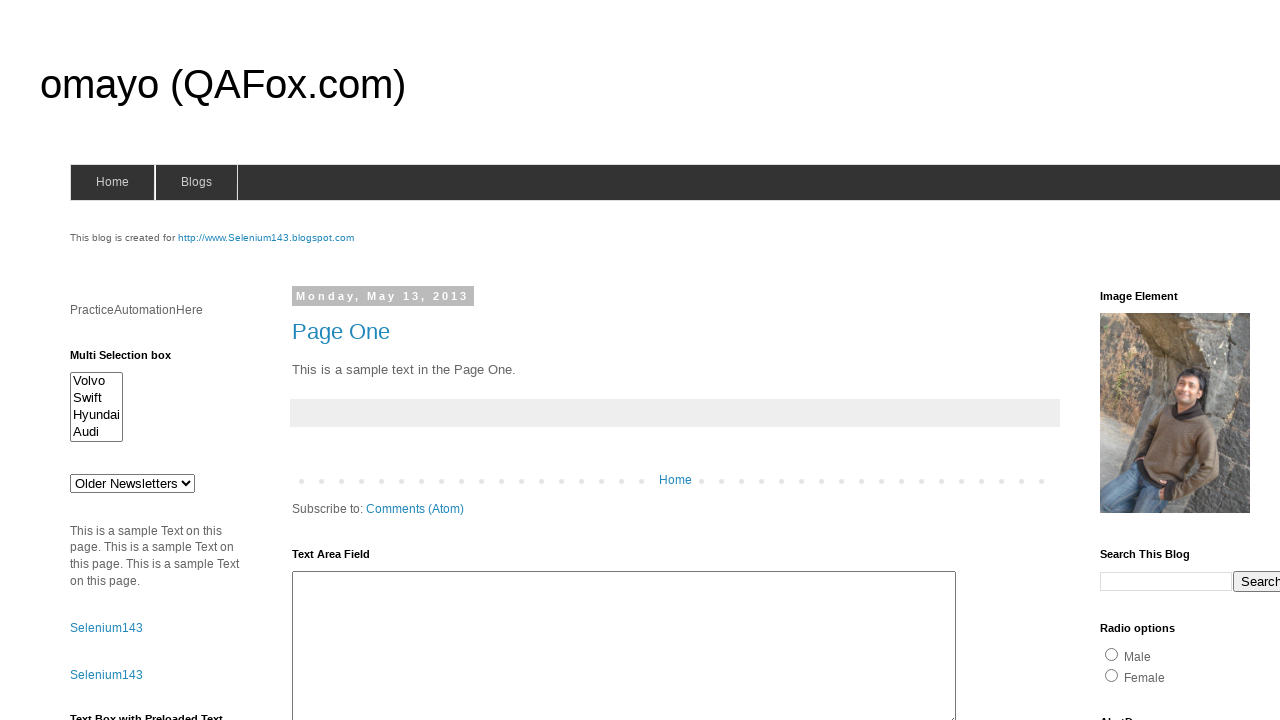

Clicked link containing partial text 'diumdev' at (1160, 360) on text=diumdev
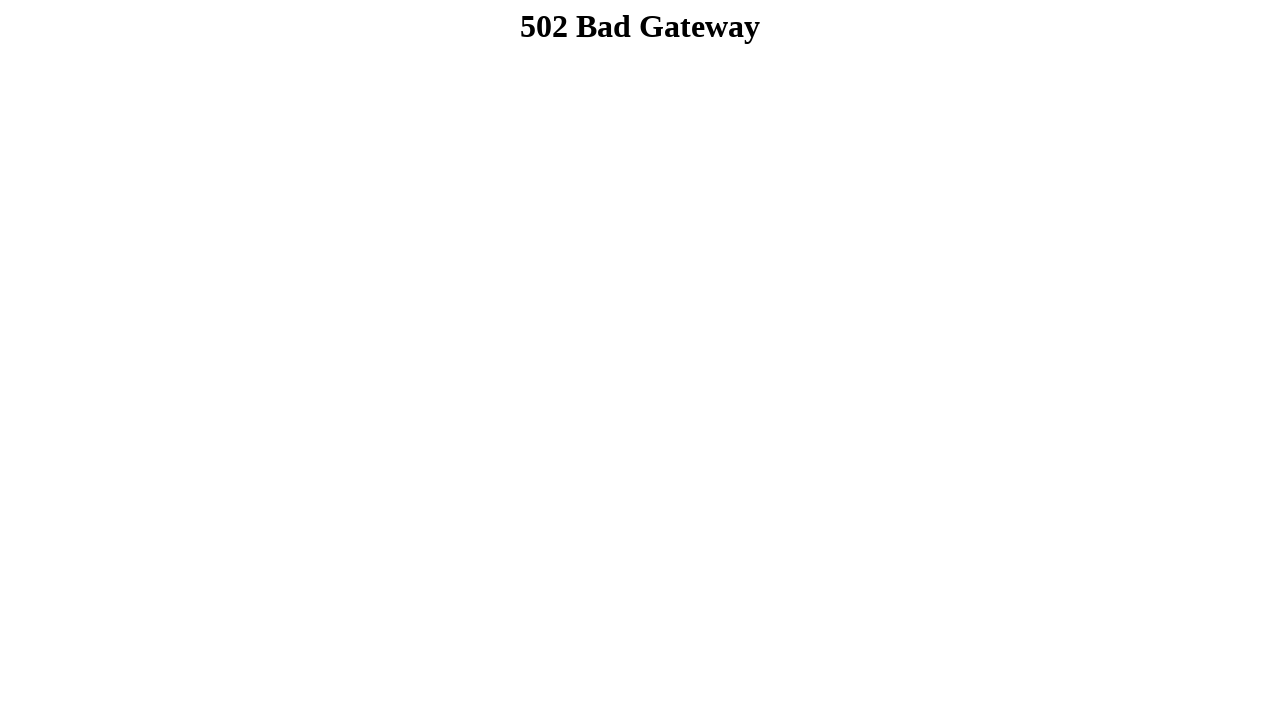

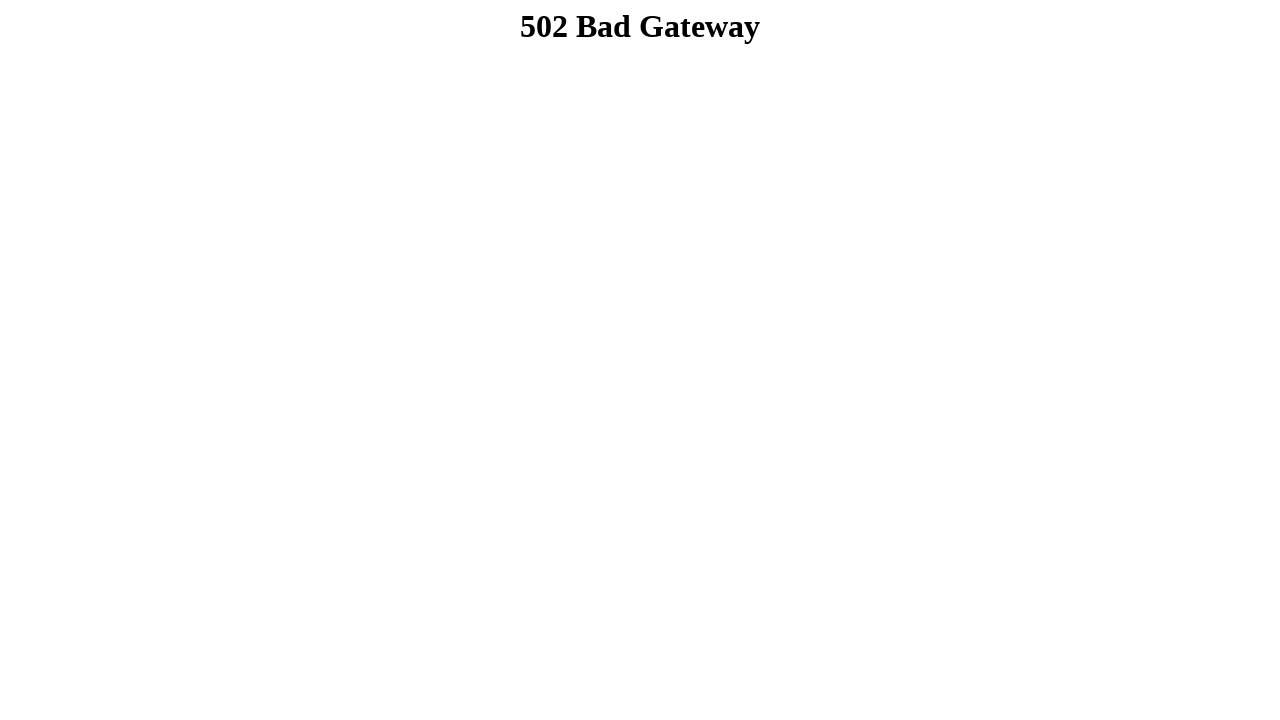